Tests dynamic loading functionality by clicking on Example 1 link, clicking the Start button, and waiting for the hidden "Hello World!" text to become visible

Starting URL: https://the-internet.herokuapp.com/dynamic_loading

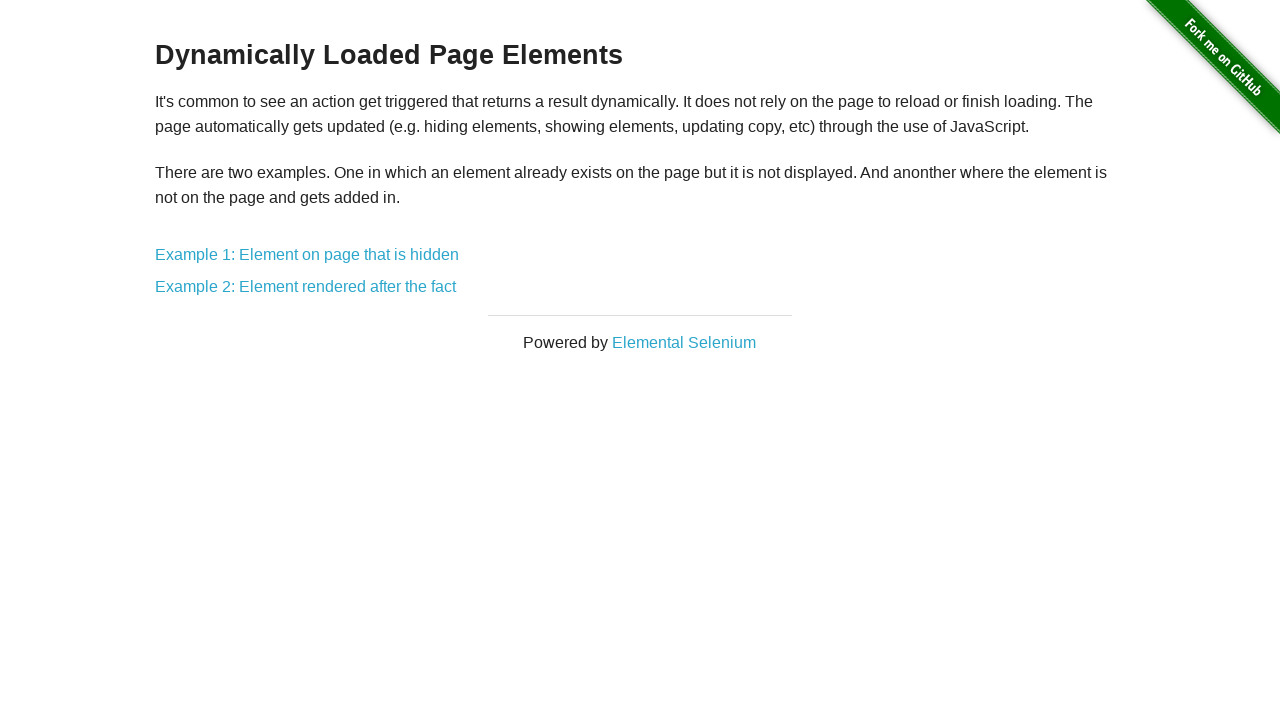

Clicked on Example 1 link to navigate to hidden element test at (307, 255) on xpath=//a[text()='Example 1: Element on page that is hidden']
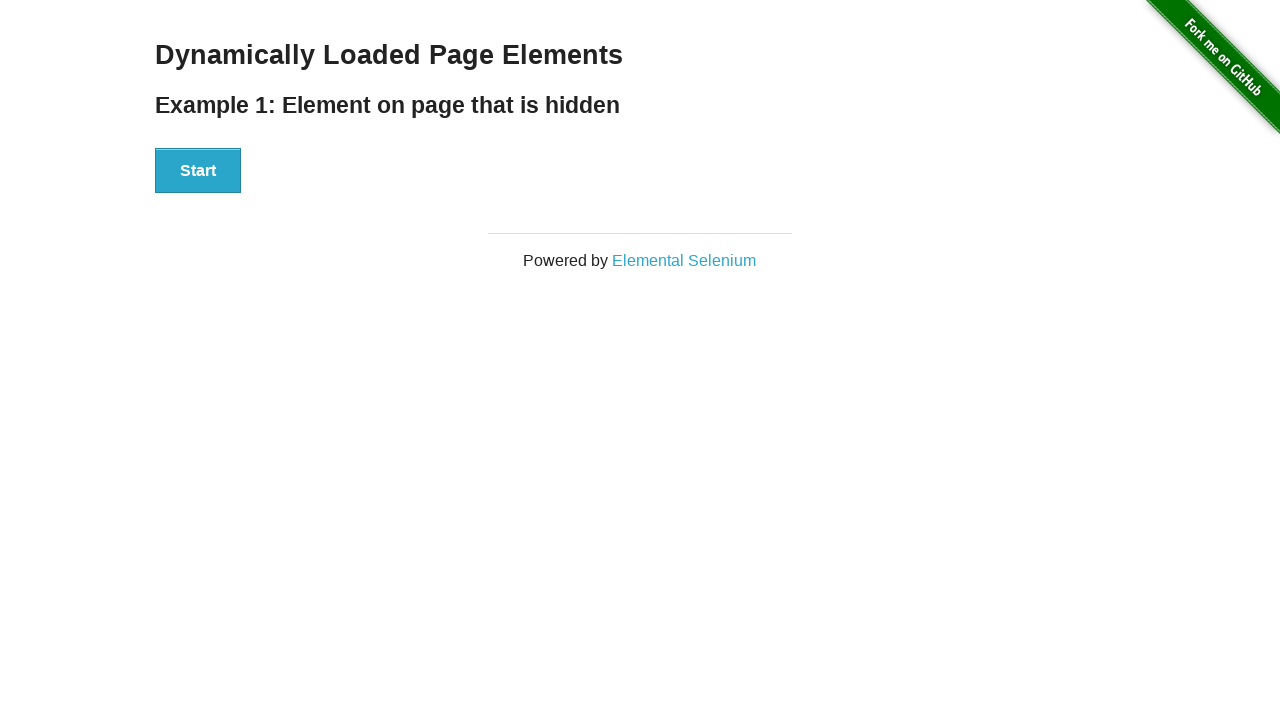

Clicked the Start button to trigger dynamic loading at (198, 171) on xpath=//button[text()='Start']
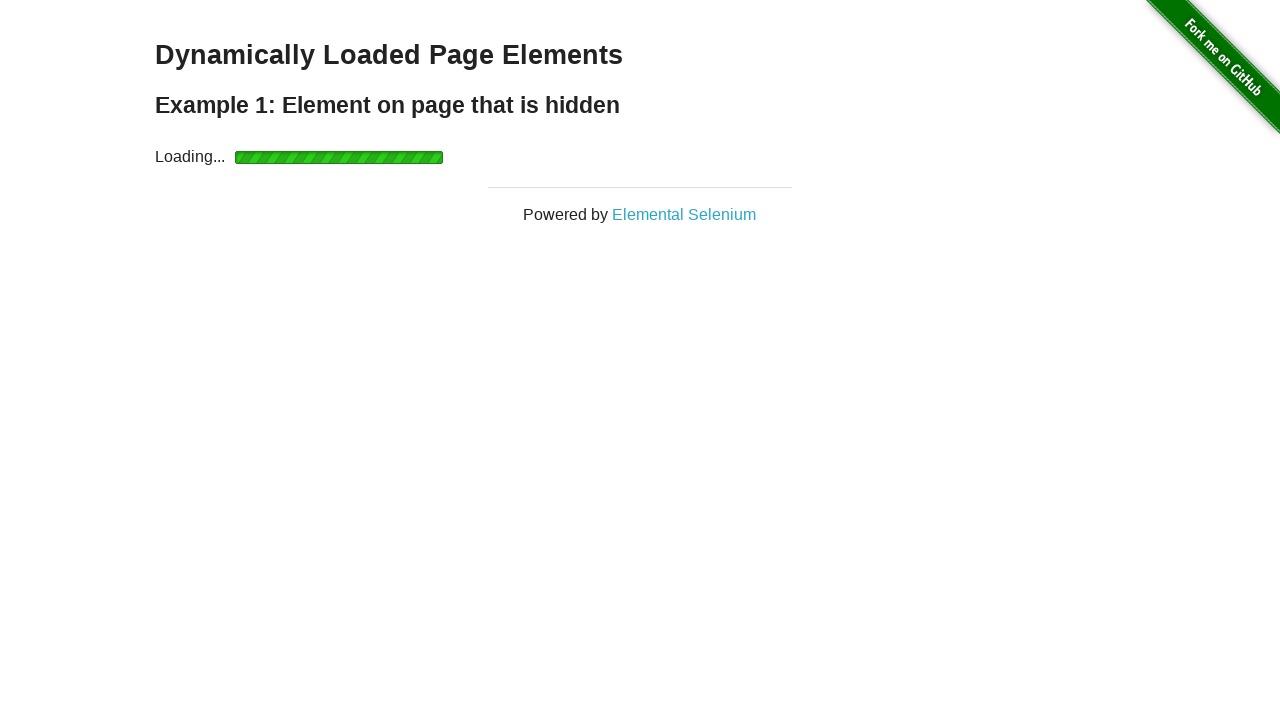

Waited for 'Hello World!' text to become visible - dynamic loading complete
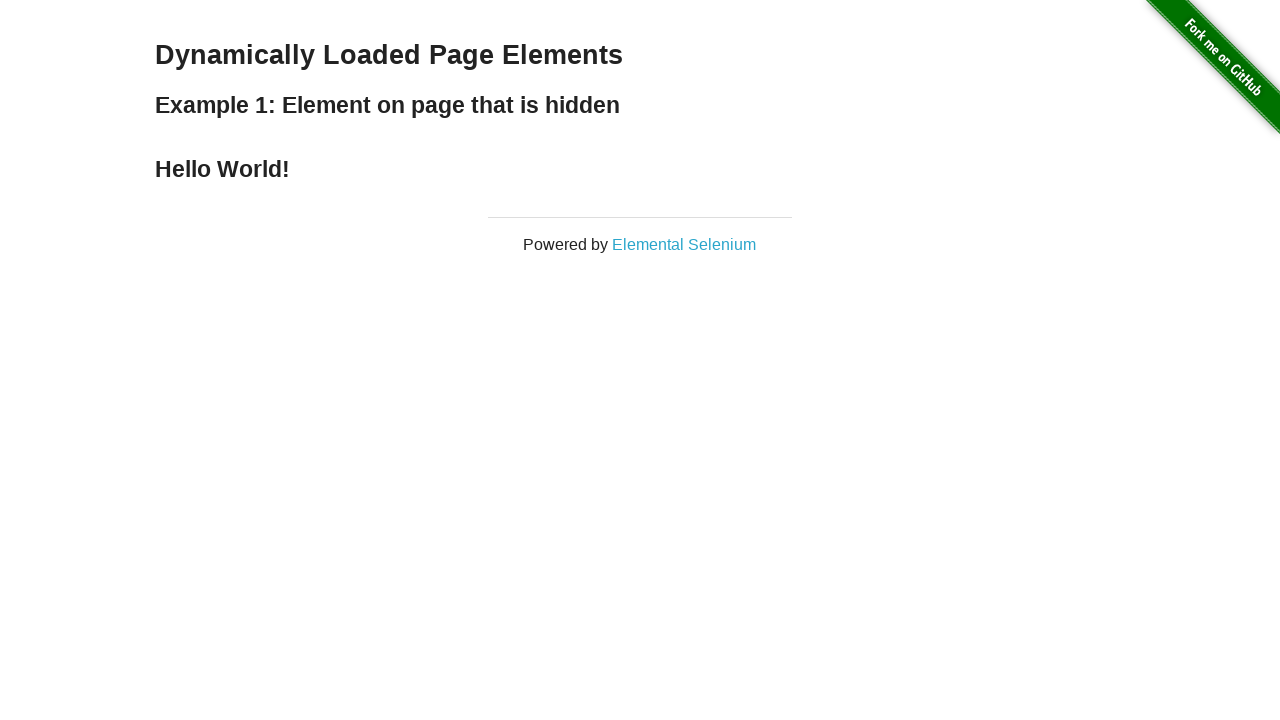

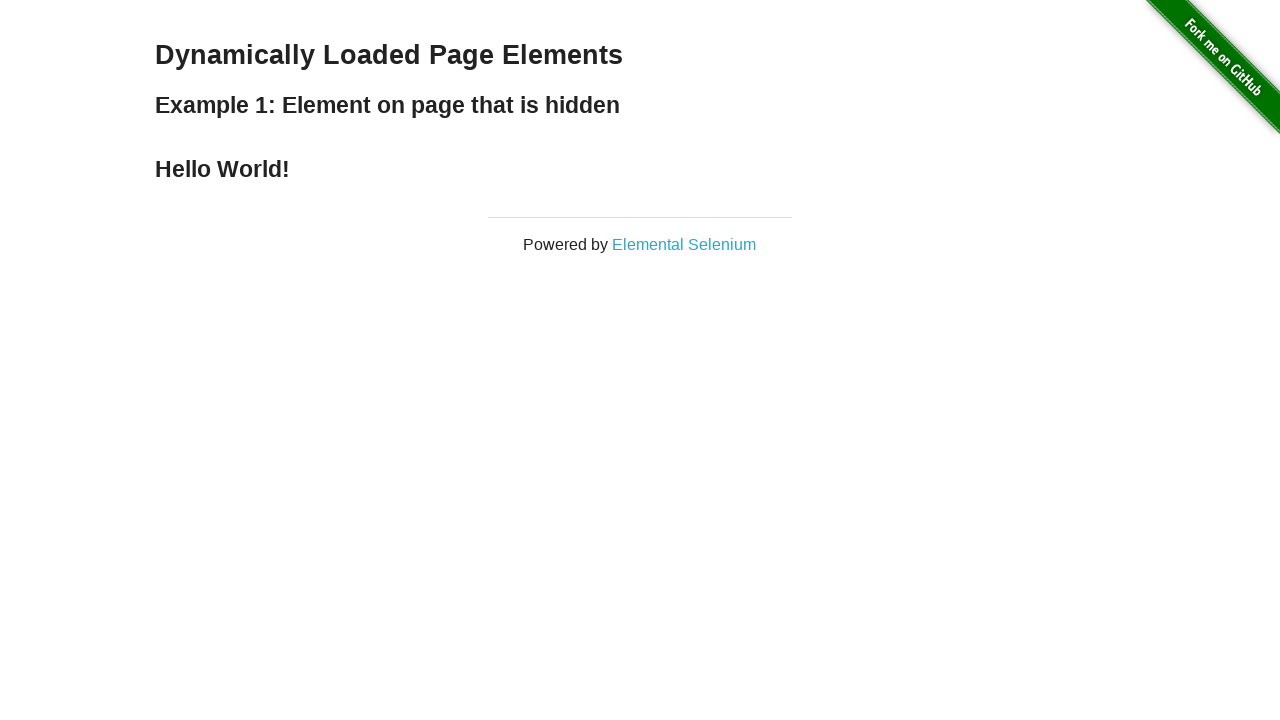